Tests alert handling functionality by triggering different types of alerts (simple, confirm, and prompt) and interacting with them

Starting URL: https://demo-project.wedevx.co

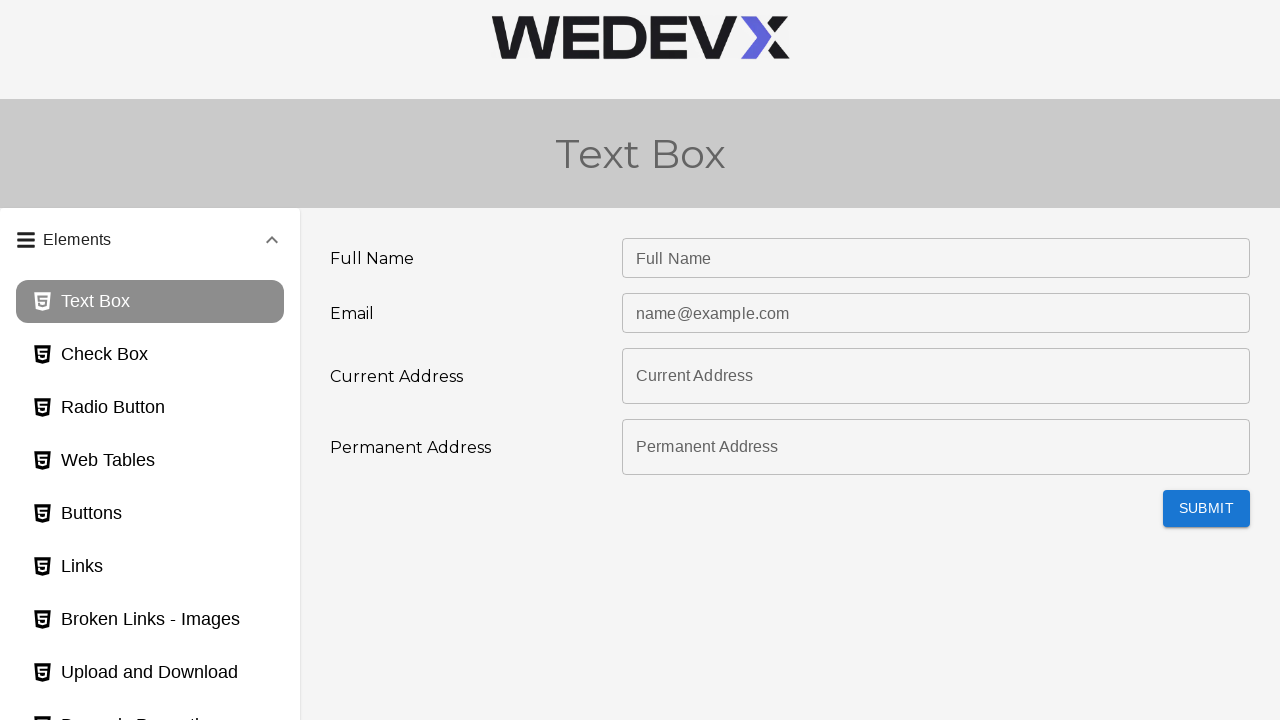

Clicked window option panel header to expand it at (150, 525) on #panel3bh-header
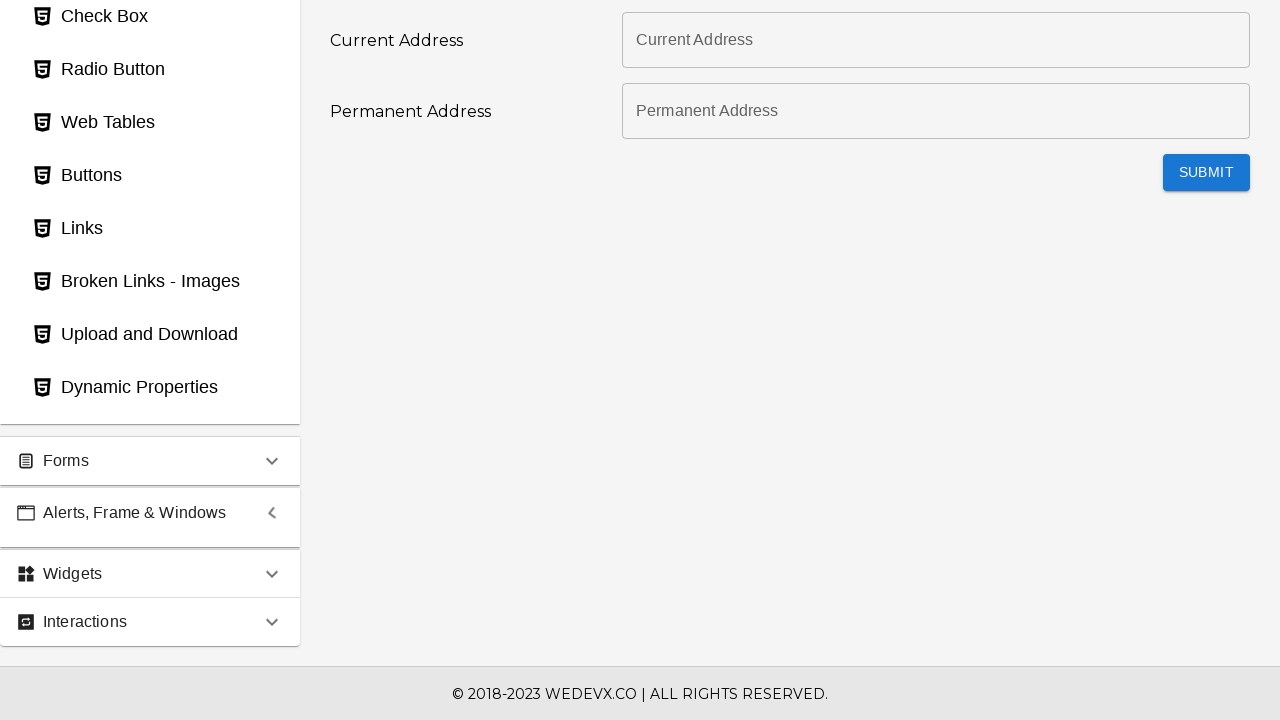

Clicked alerts page button to navigate to alerts section at (150, 327) on #alerts_page
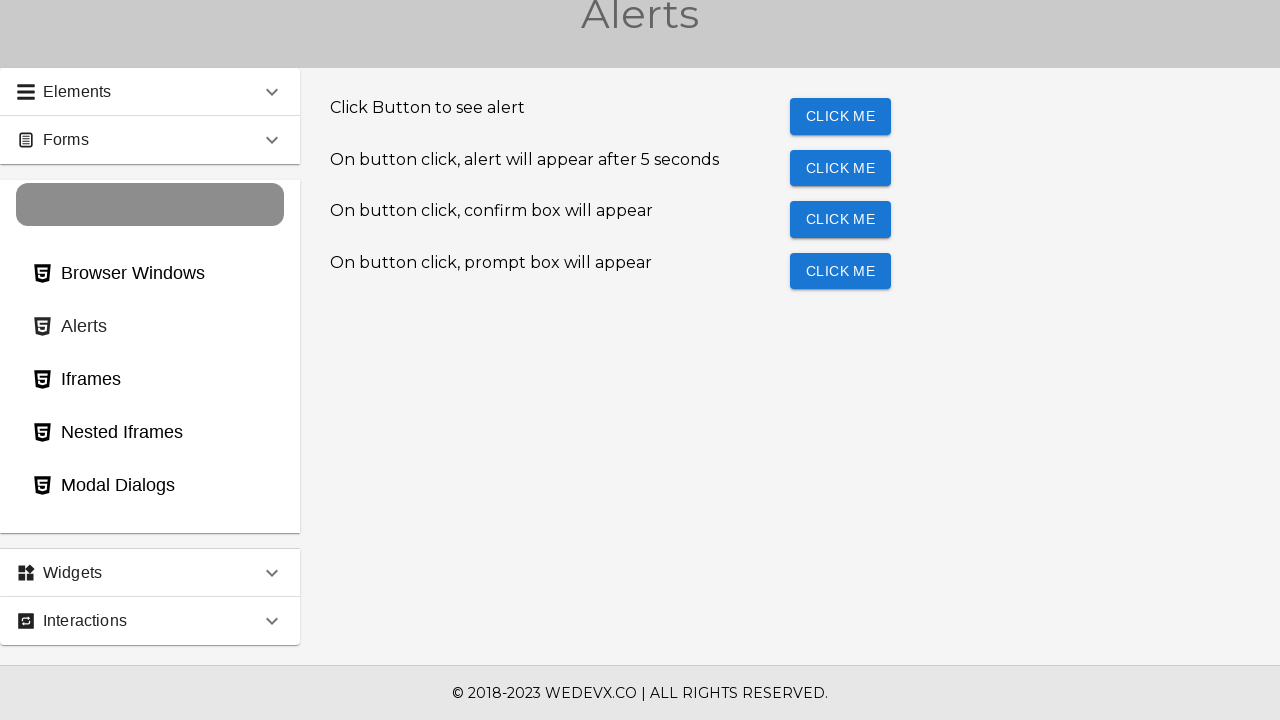

Clicked alert button to trigger simple alert at (841, 117) on #alertButton
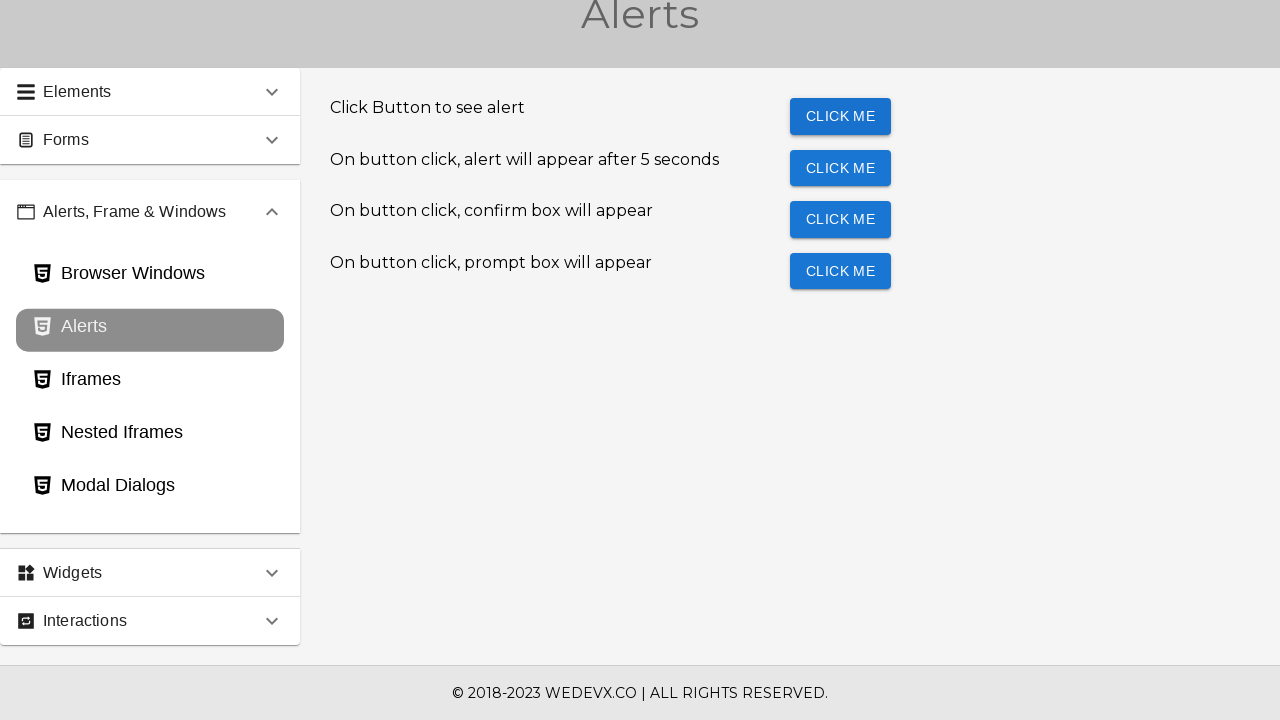

Accepted simple alert dialog
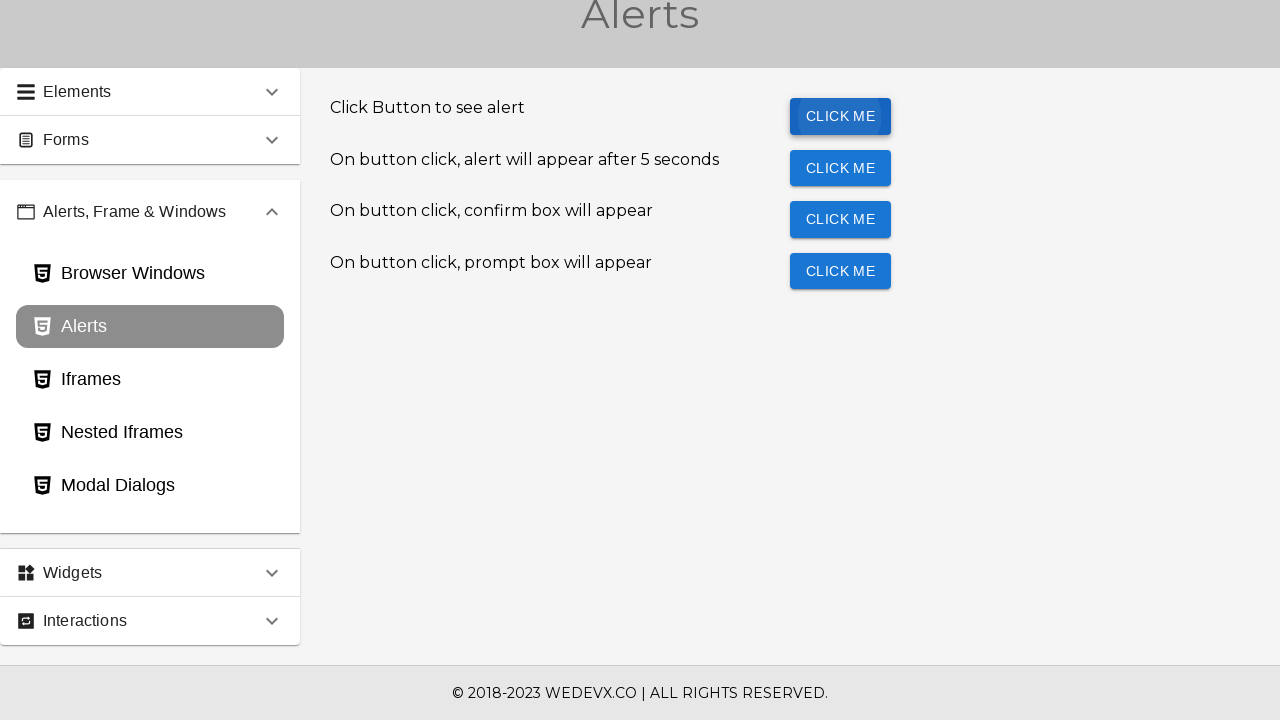

Waited 500ms for UI update after simple alert
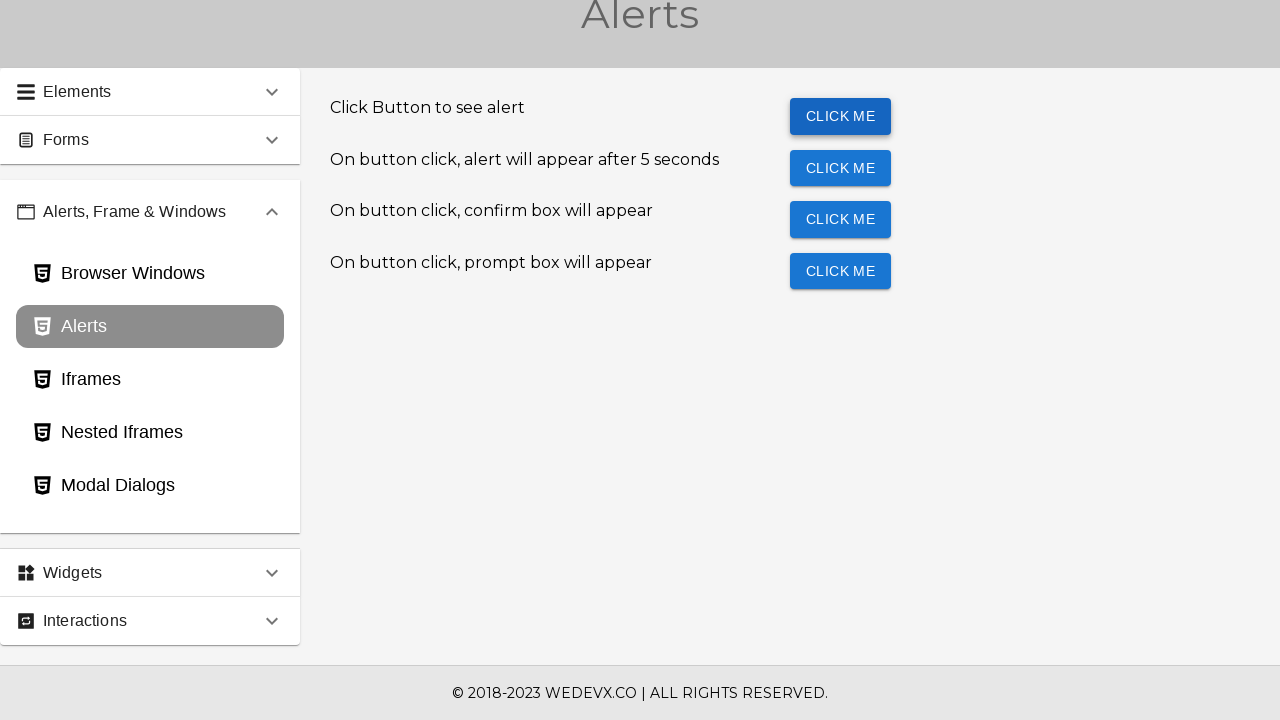

Clicked confirm button to trigger confirm alert at (841, 220) on #confirmButton
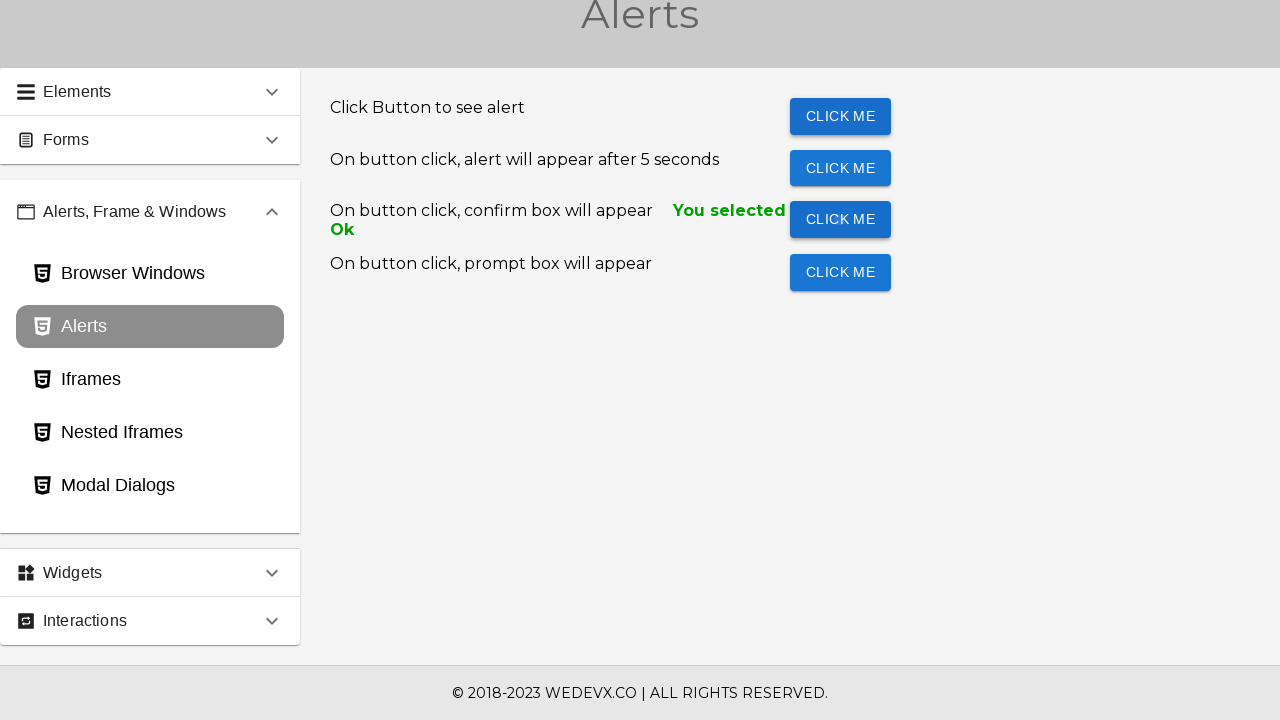

Dismissed confirm alert dialog
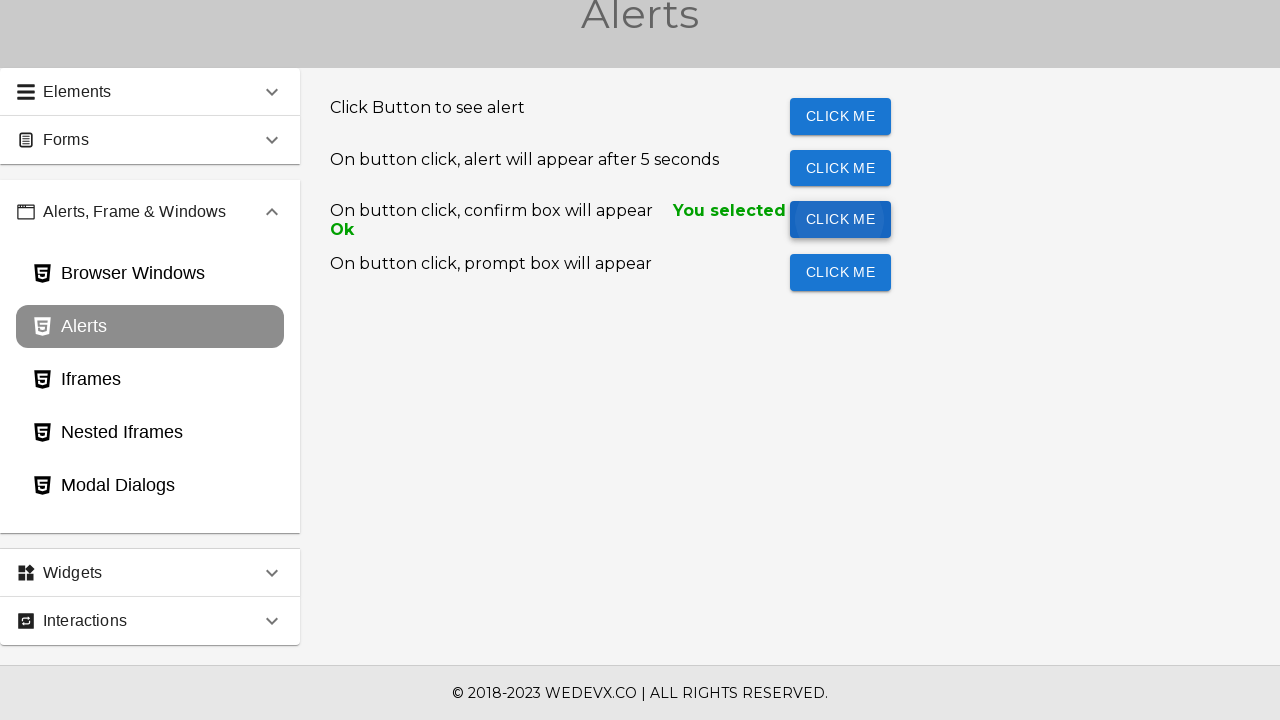

Waited 500ms for UI update after confirm alert
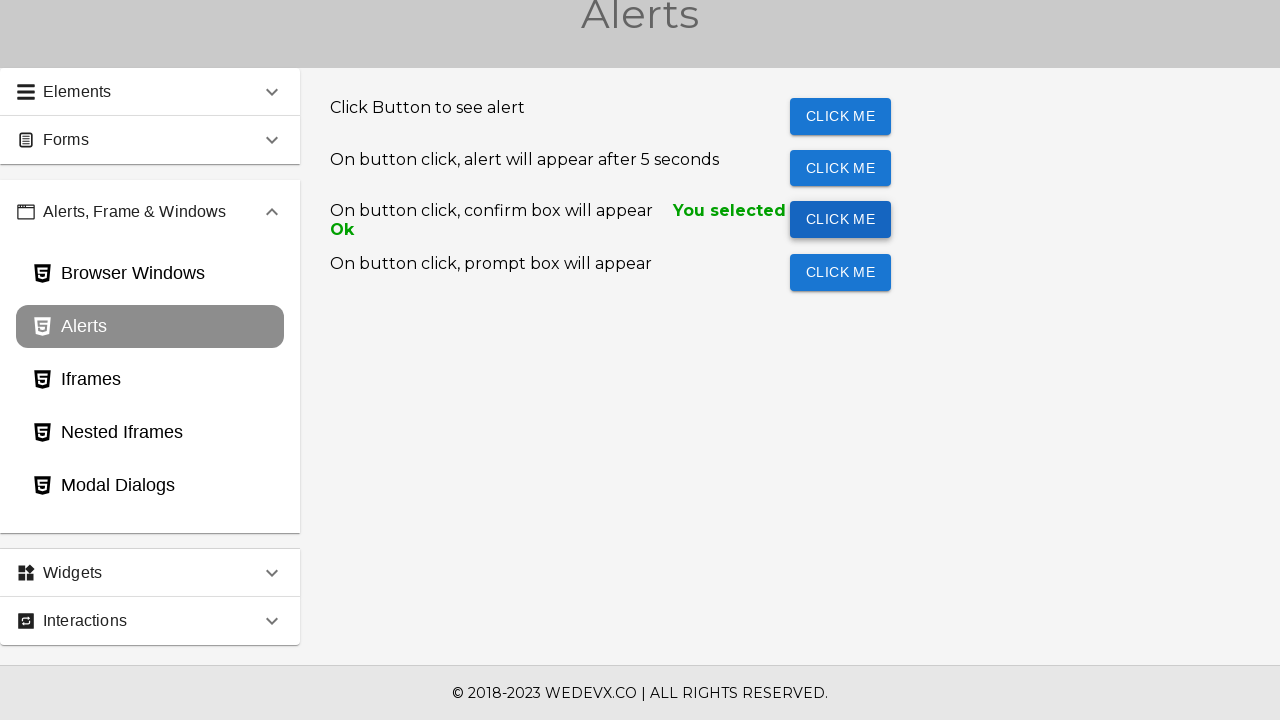

Set up handler for prompt dialog
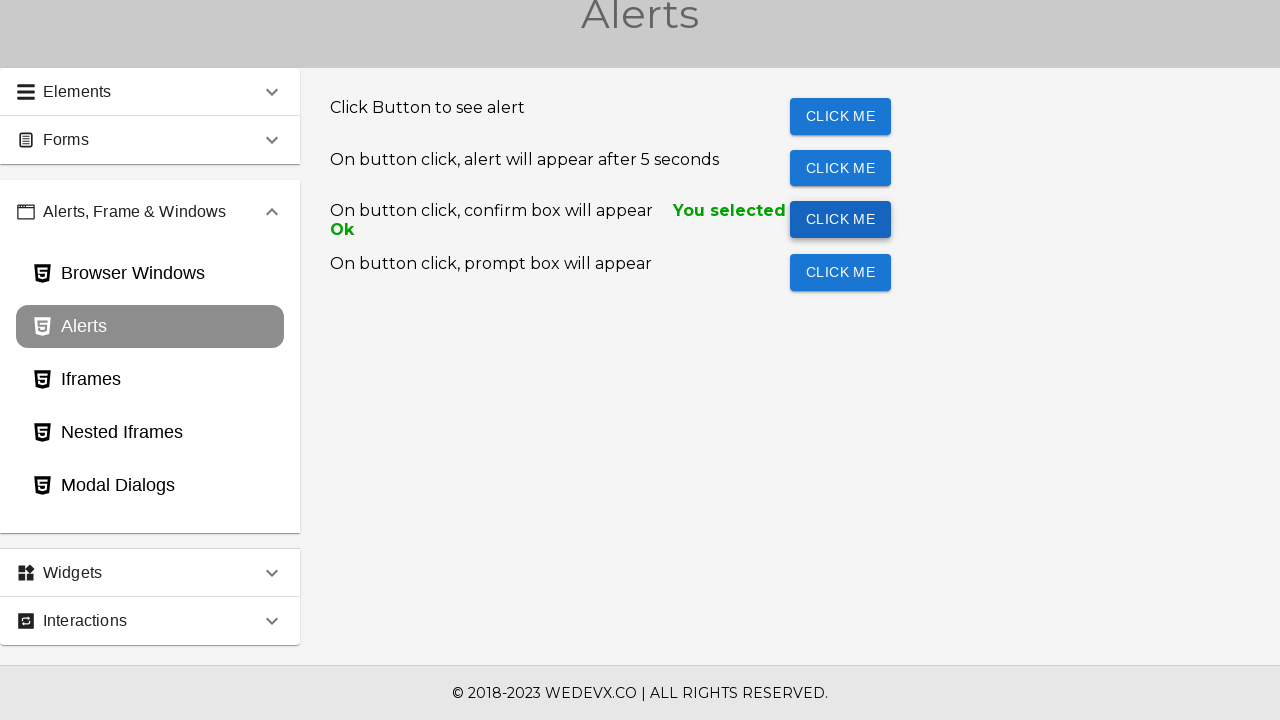

Clicked prompt button to trigger prompt alert at (841, 273) on #promptButton
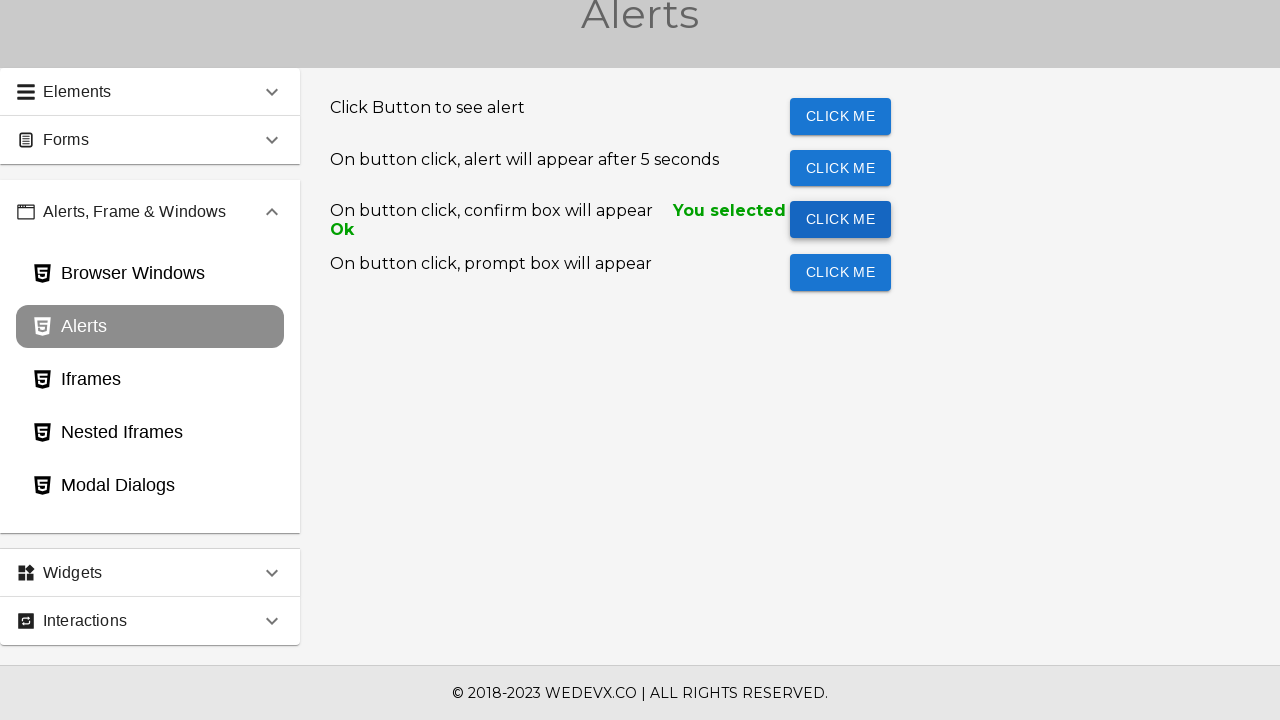

Accepted prompt alert with text 'I'm proud of myself for studying hard and consistently'
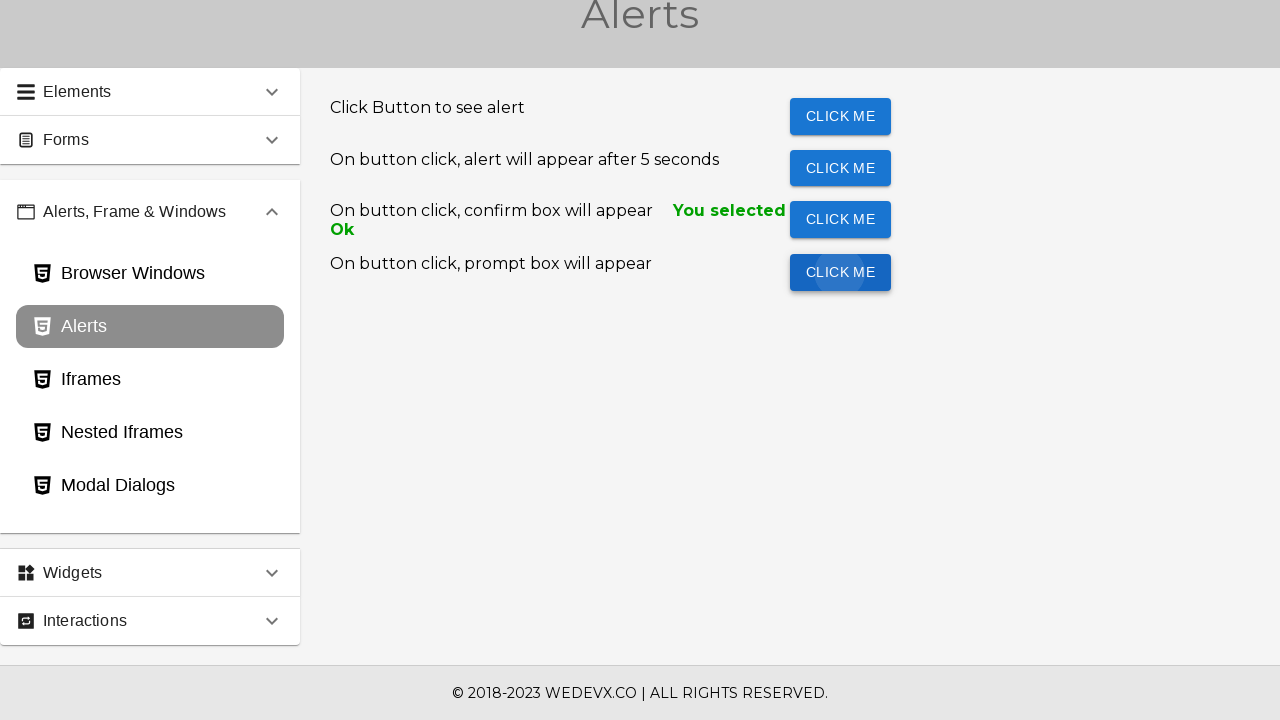

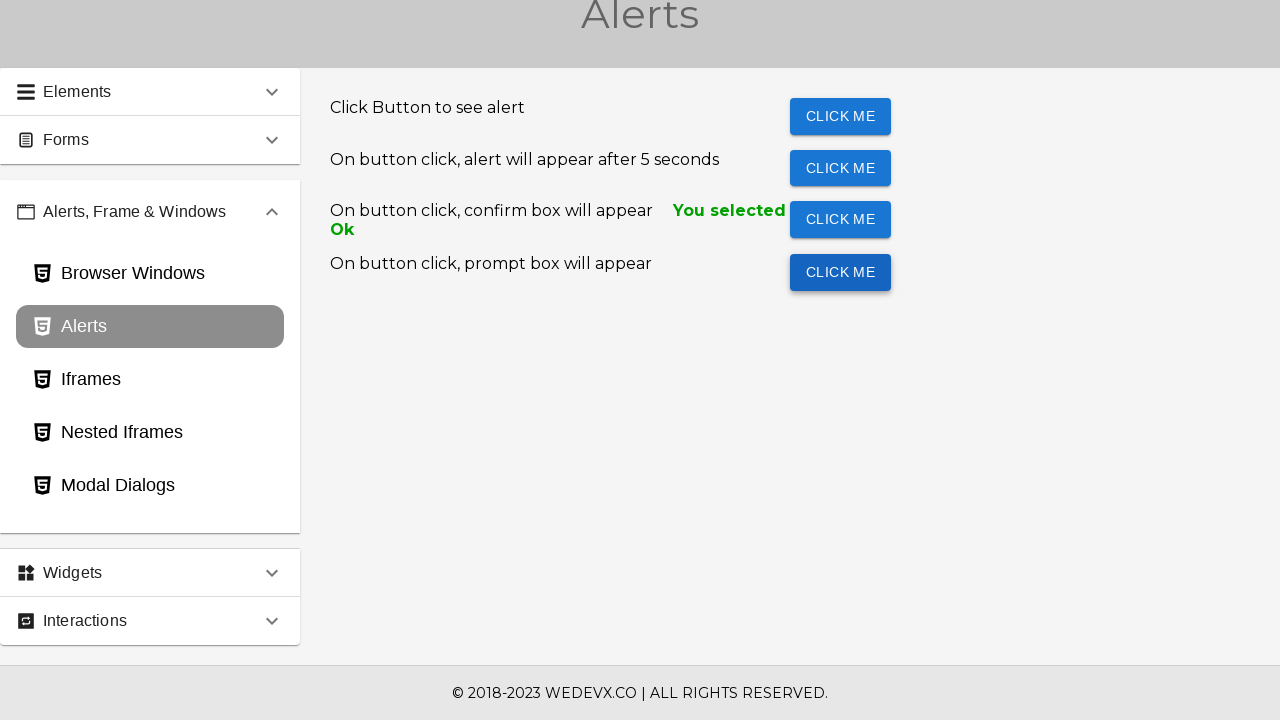